Tests form filling functionality on a practice automation site by filling text fields (name, email, phone, address), selecting a radio button, checking multiple checkboxes, and selecting options from dropdown menus.

Starting URL: https://testautomationpractice.blogspot.com/

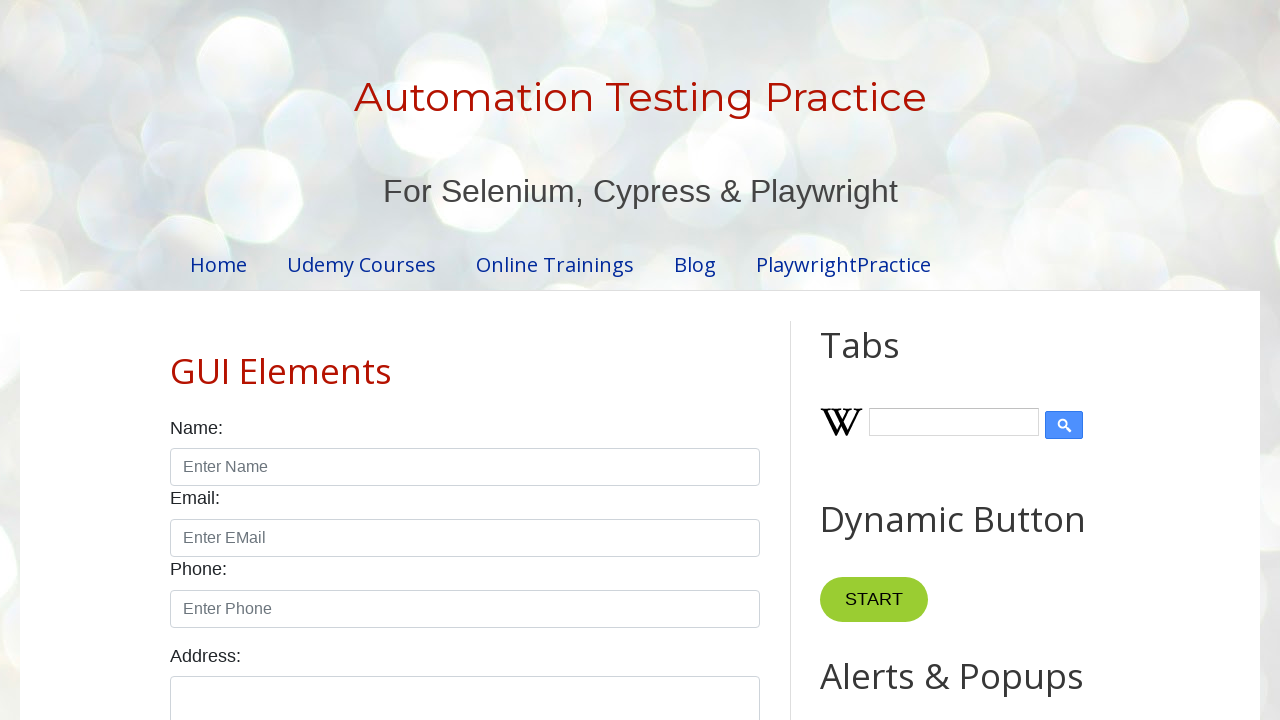

Filled name field with 'Marcus Thompson' on #name
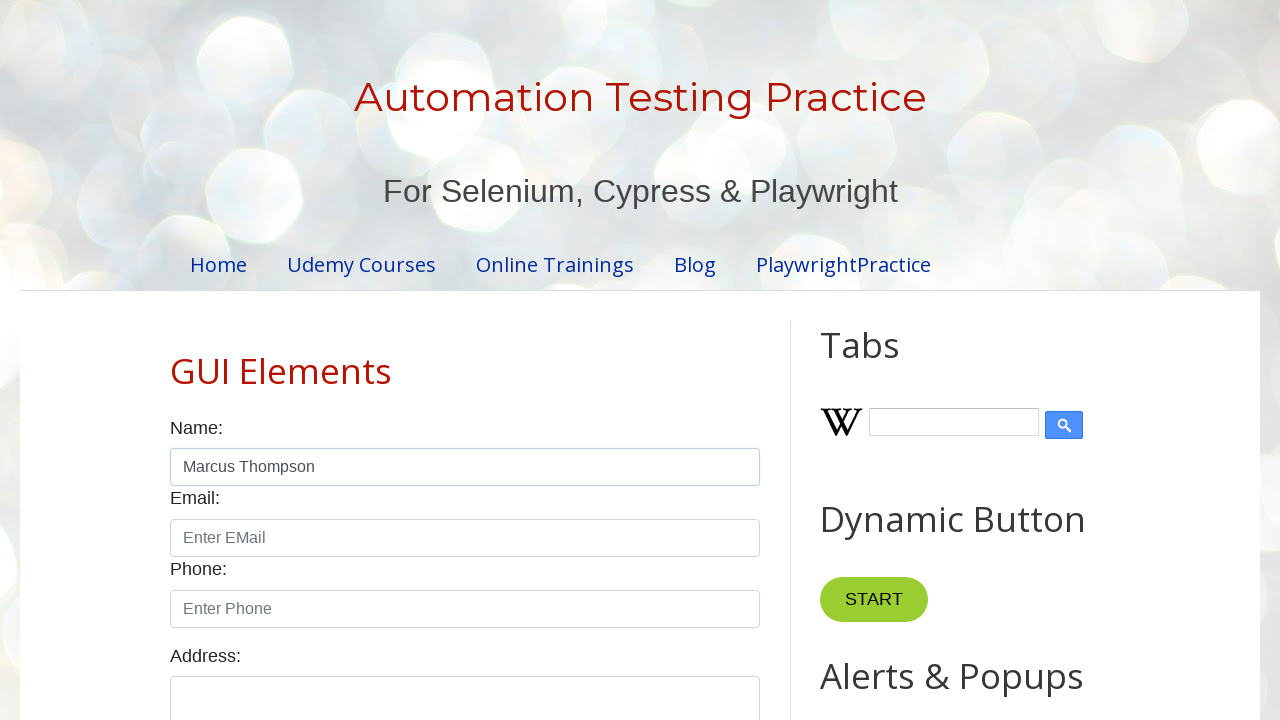

Filled email field with 'marcus.thompson@example.com' on #email
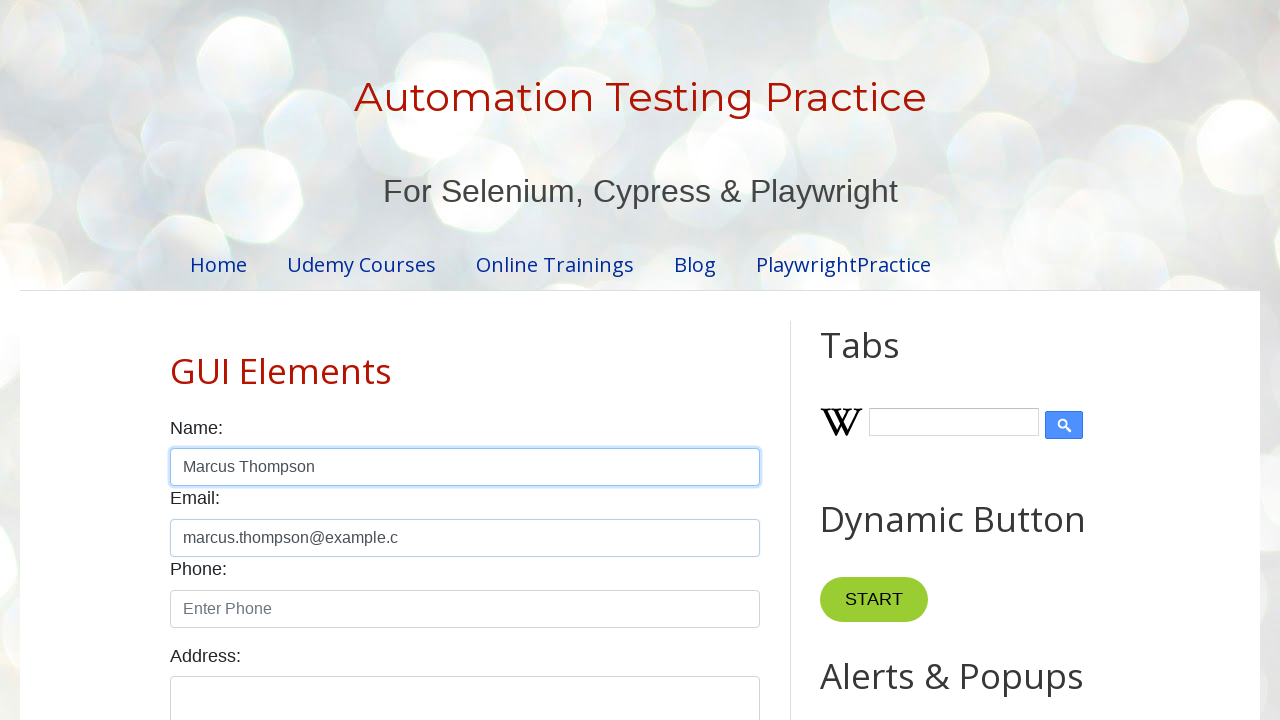

Filled phone field with '5551234567' on #phone
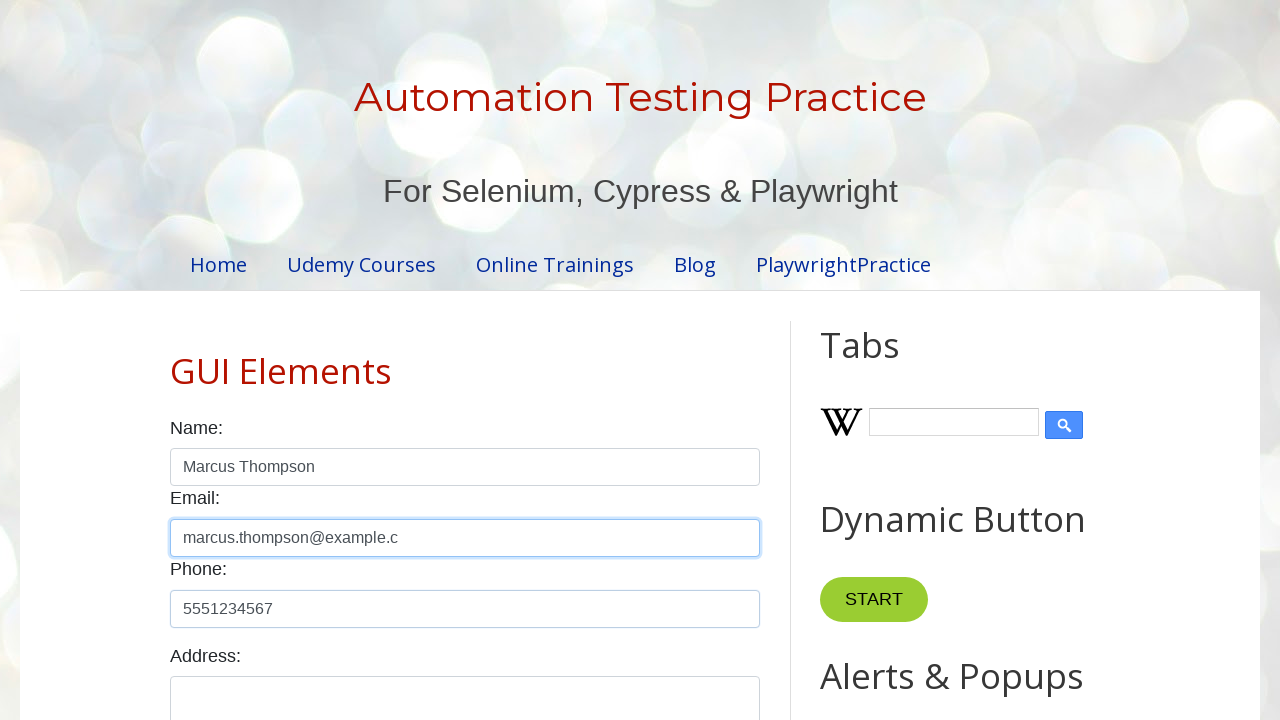

Filled address field with 'San Francisco, CA' on #textarea
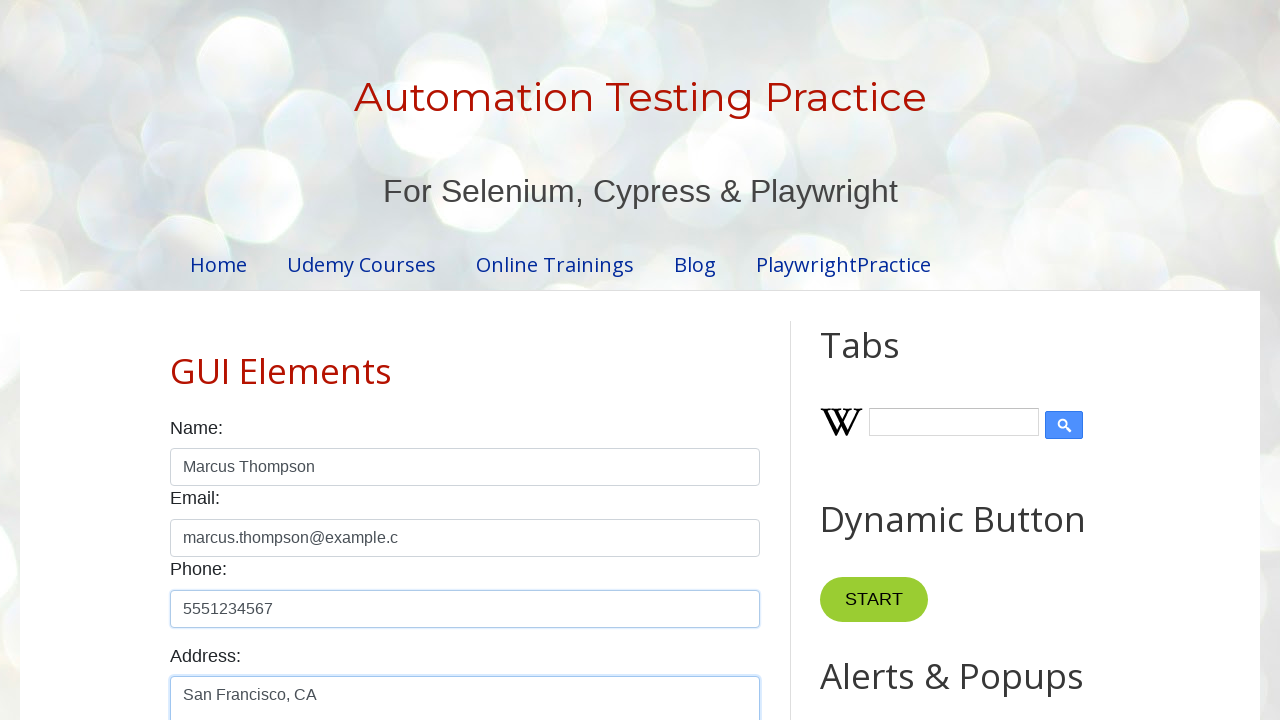

Selected male radio button at (176, 360) on #male
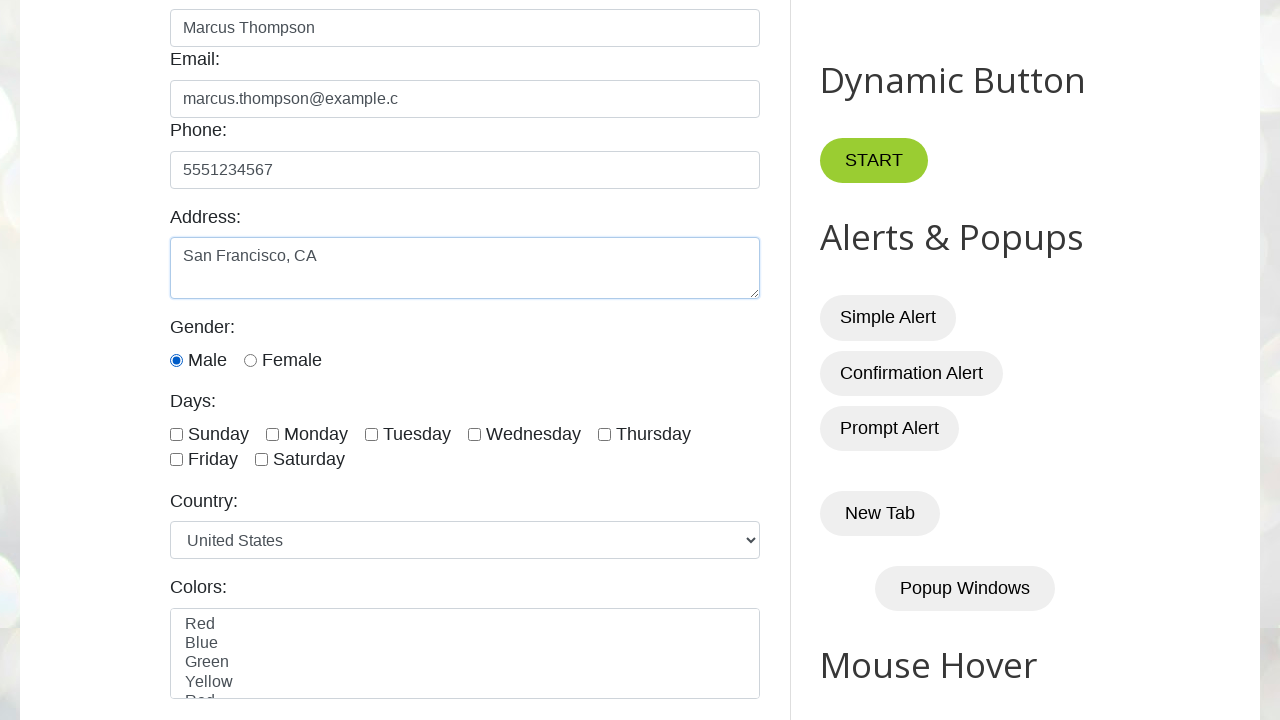

Checked Sunday checkbox at (176, 434) on #sunday
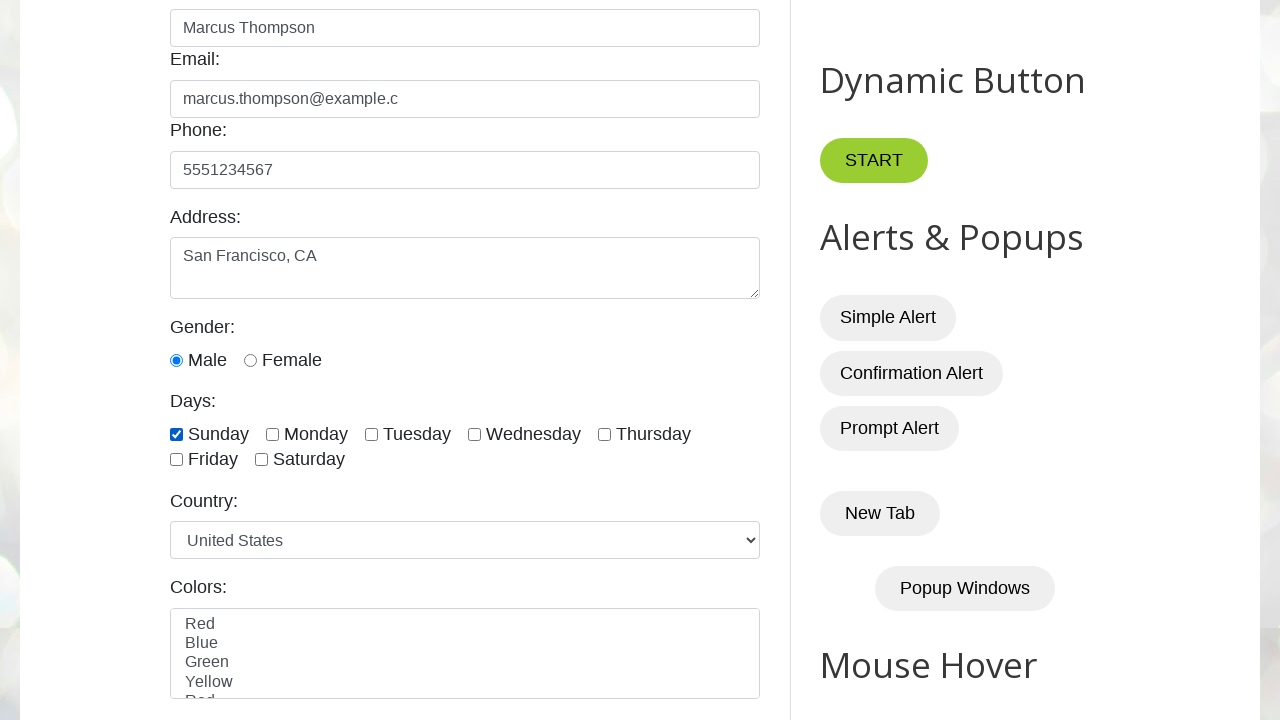

Checked Tuesday checkbox at (372, 434) on #tuesday
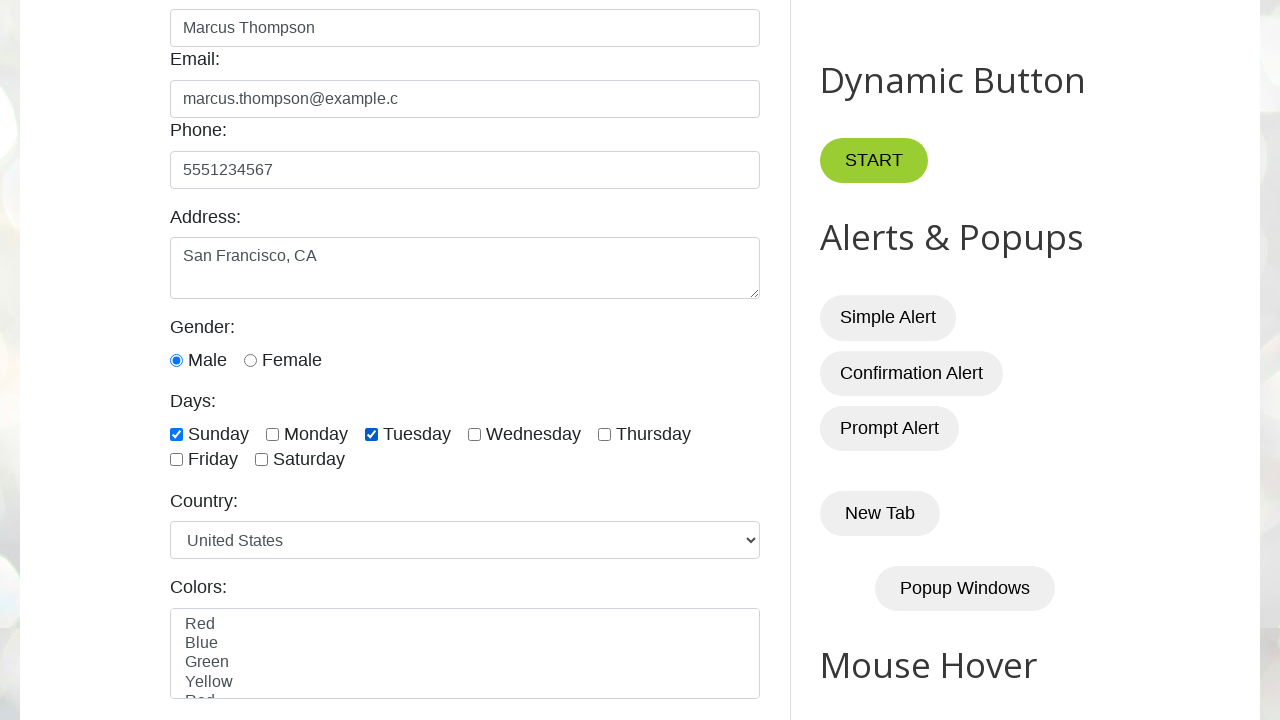

Checked Friday checkbox at (176, 460) on #friday
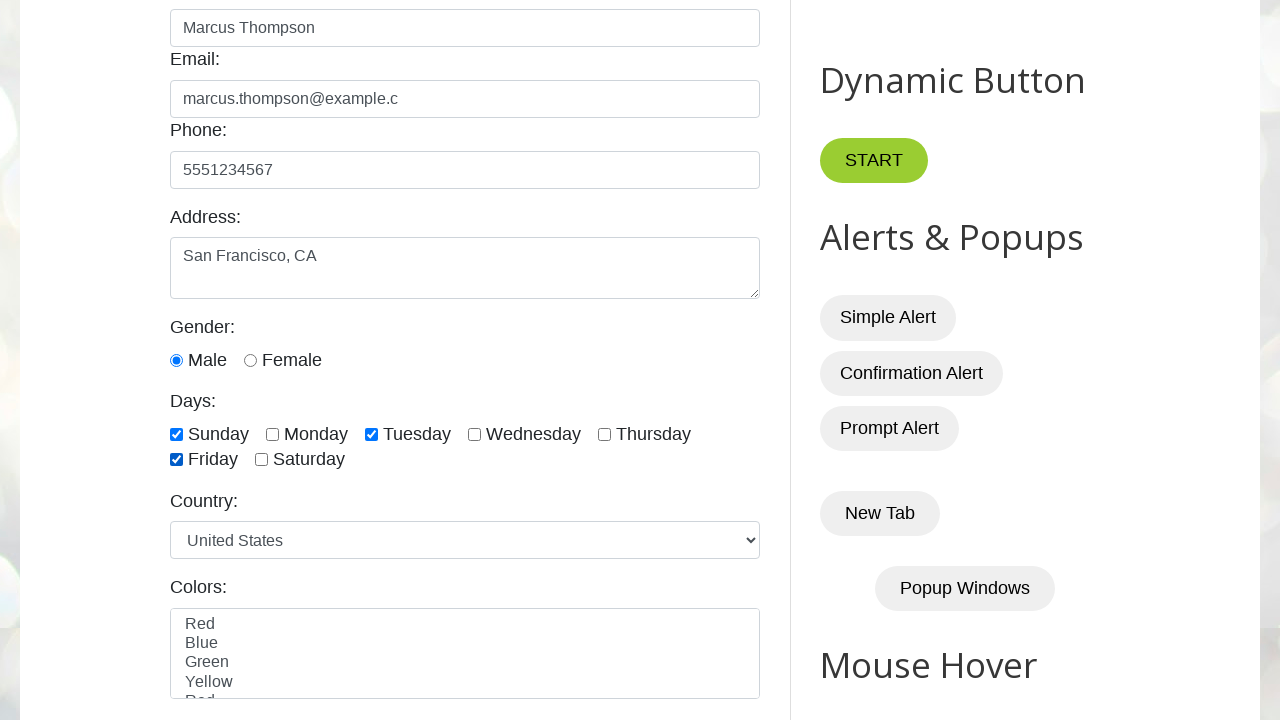

Selected 'India' from country dropdown on #country
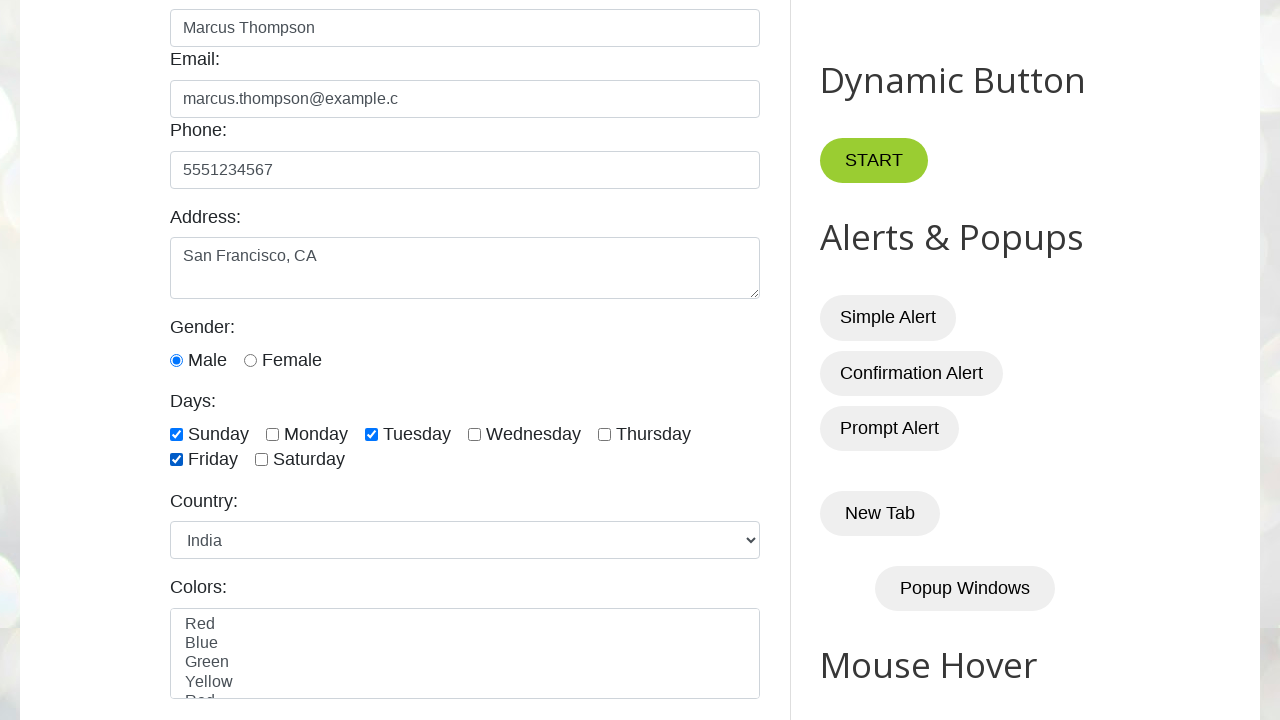

Selected 'Blue' from color dropdown on #colors
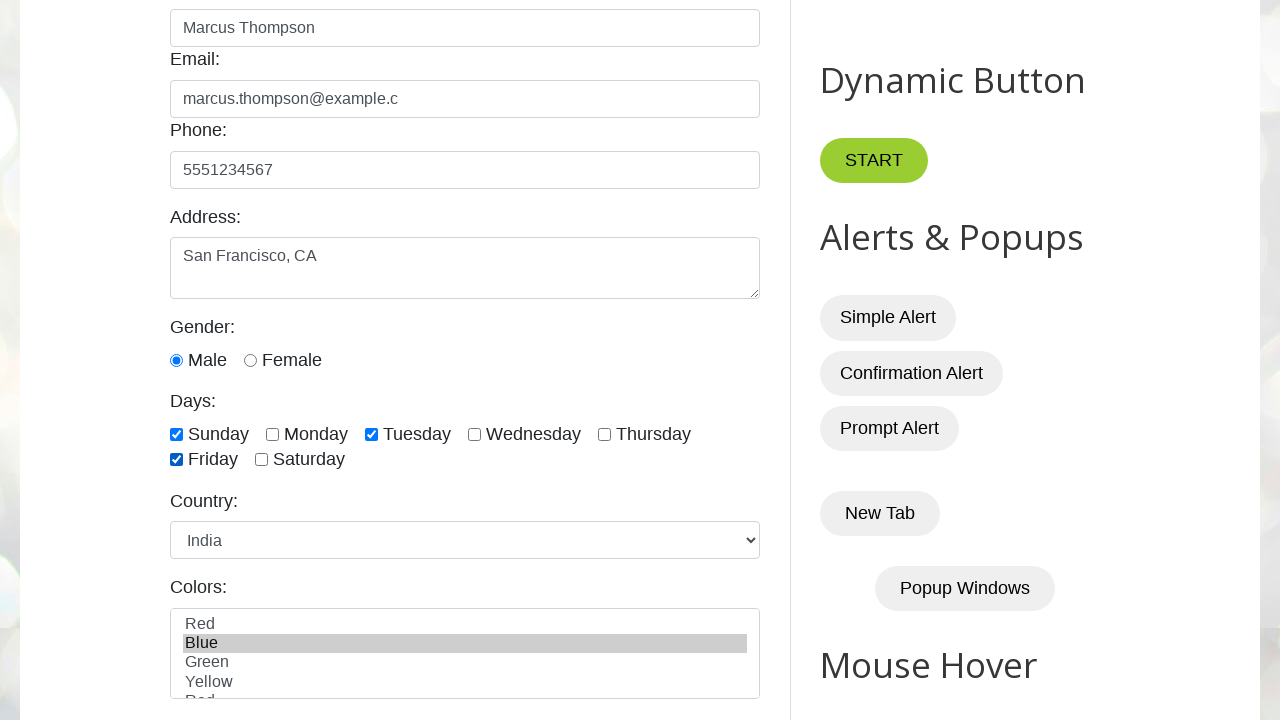

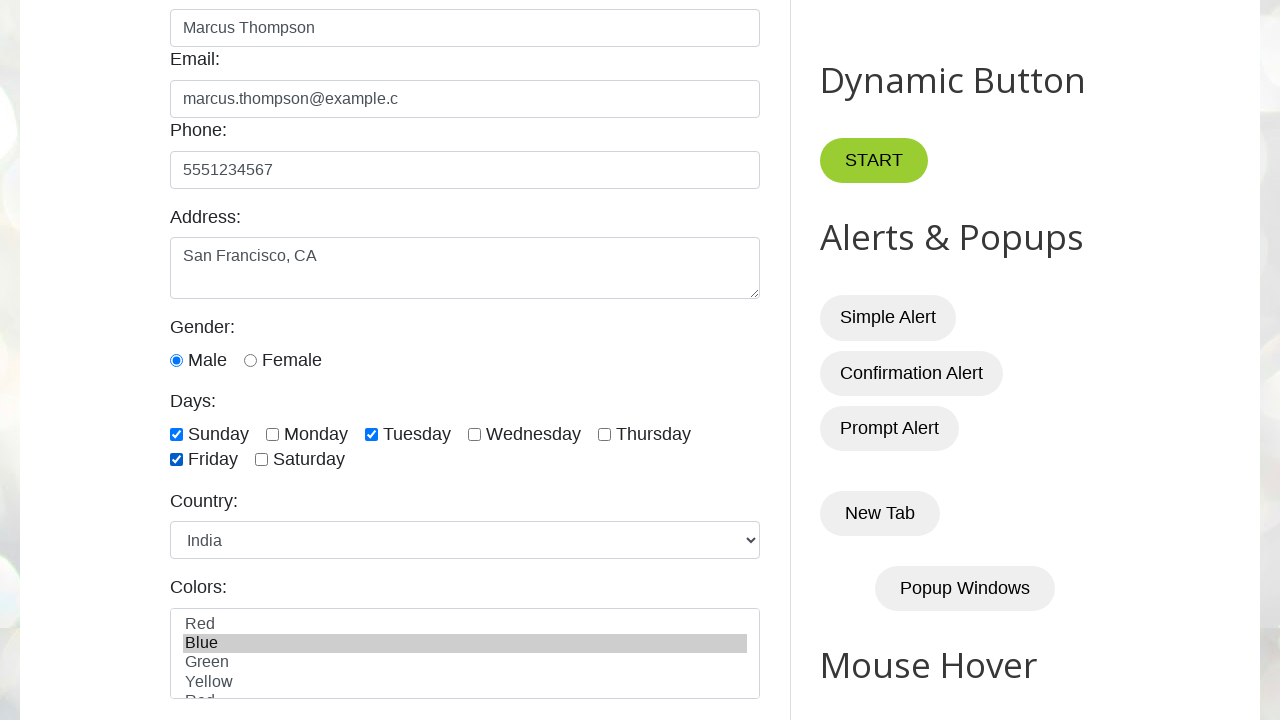